Tests dynamic control functionality by verifying a textbox is initially disabled, clicking enable button, and verifying it becomes enabled with success message

Starting URL: https://the-internet.herokuapp.com/dynamic_controls

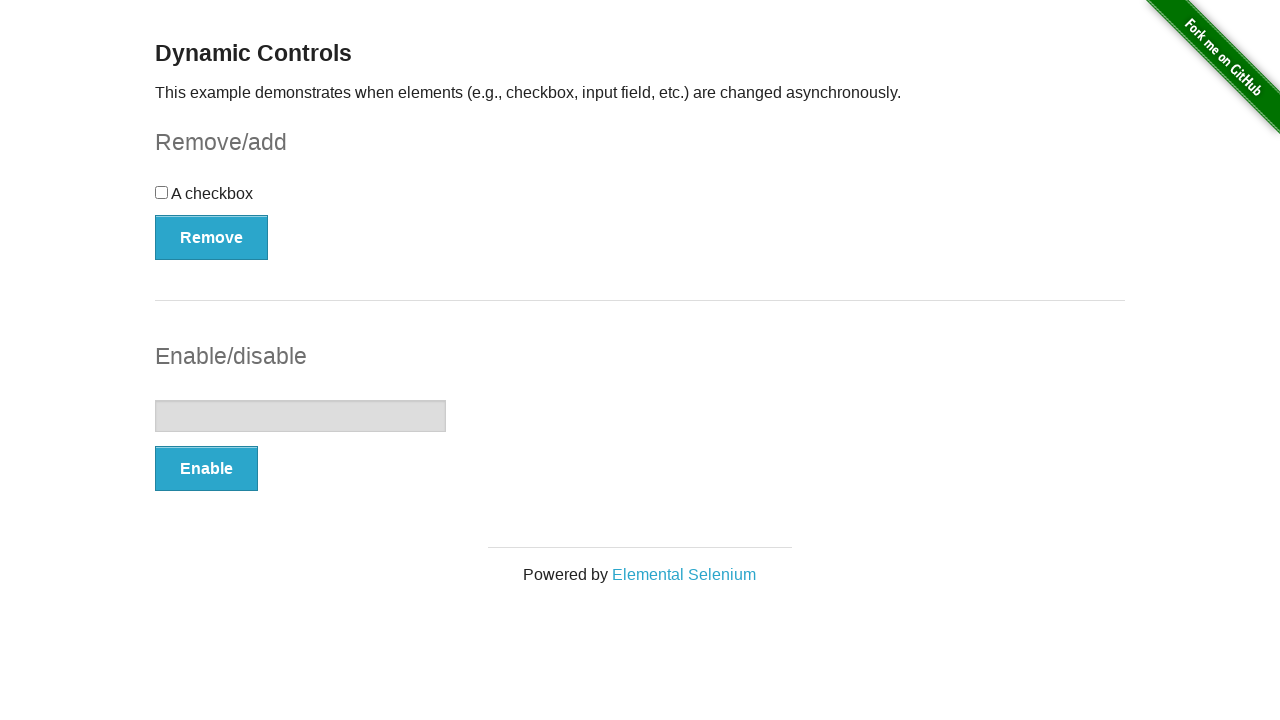

Navigated to Dynamic Controls page
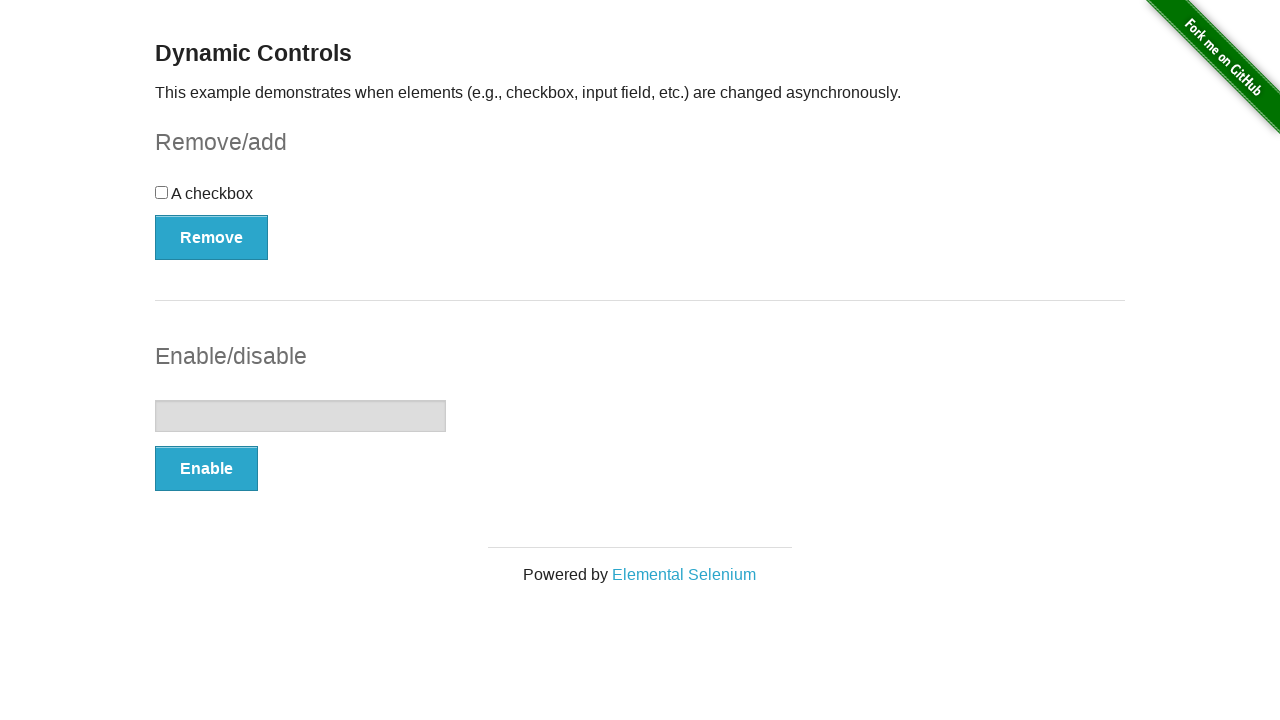

Located textbox element
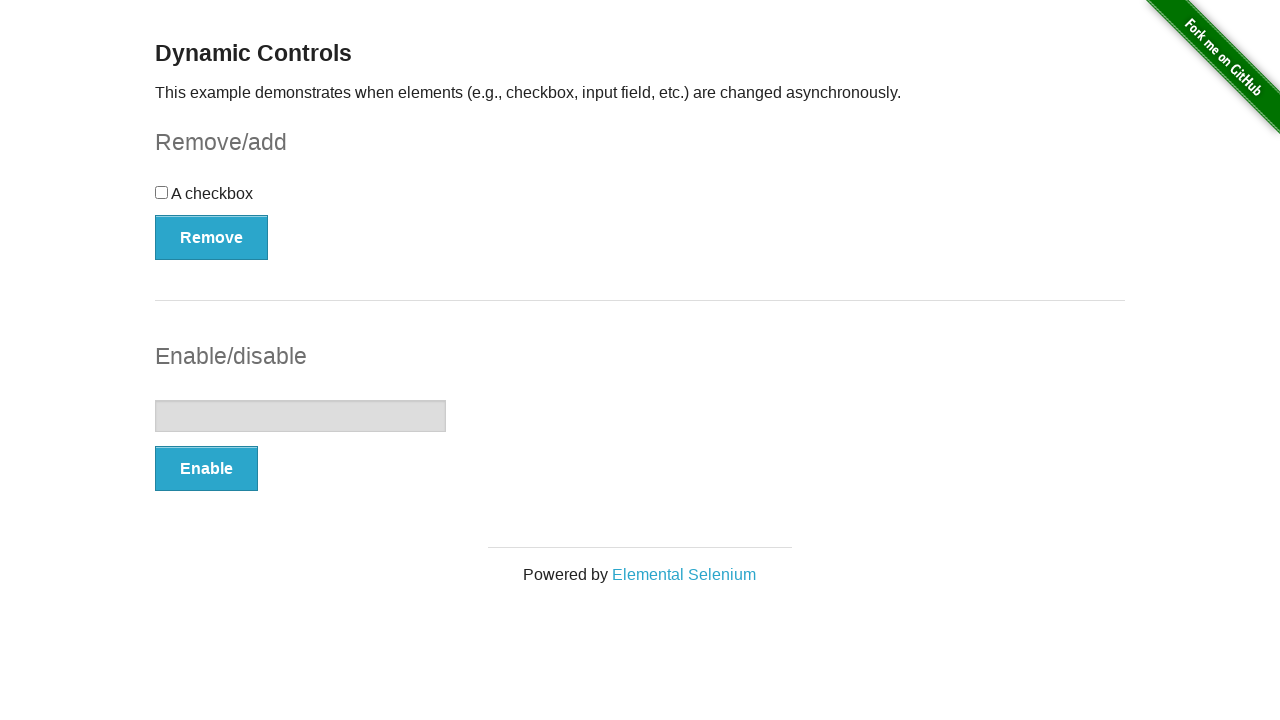

Verified textbox is initially disabled
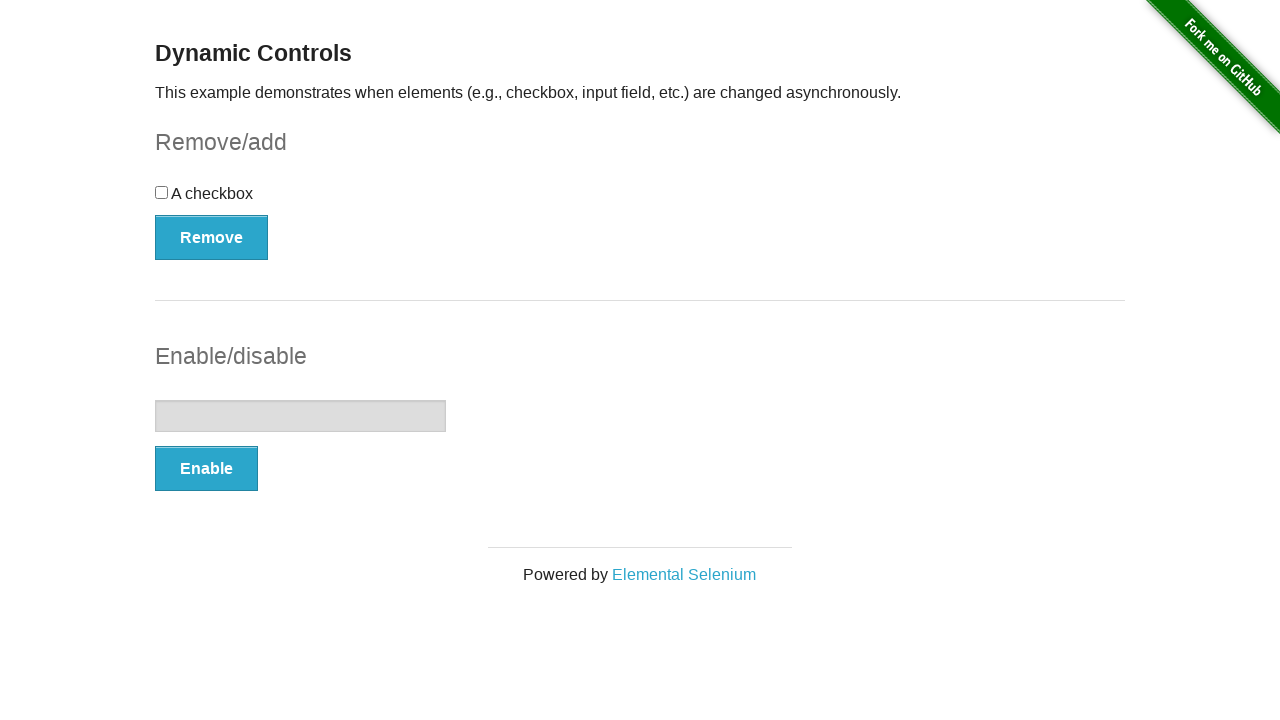

Clicked Enable button at (206, 469) on xpath=//*[text()='Enable']
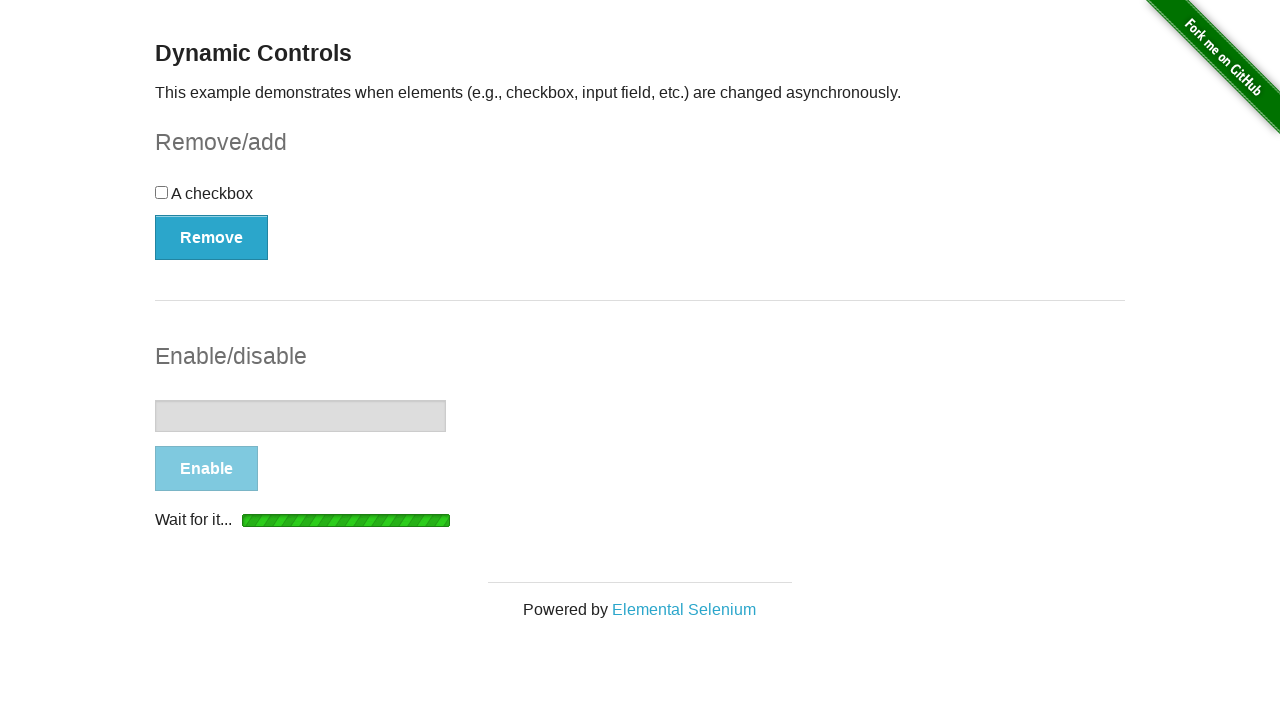

Waited for textbox to become enabled
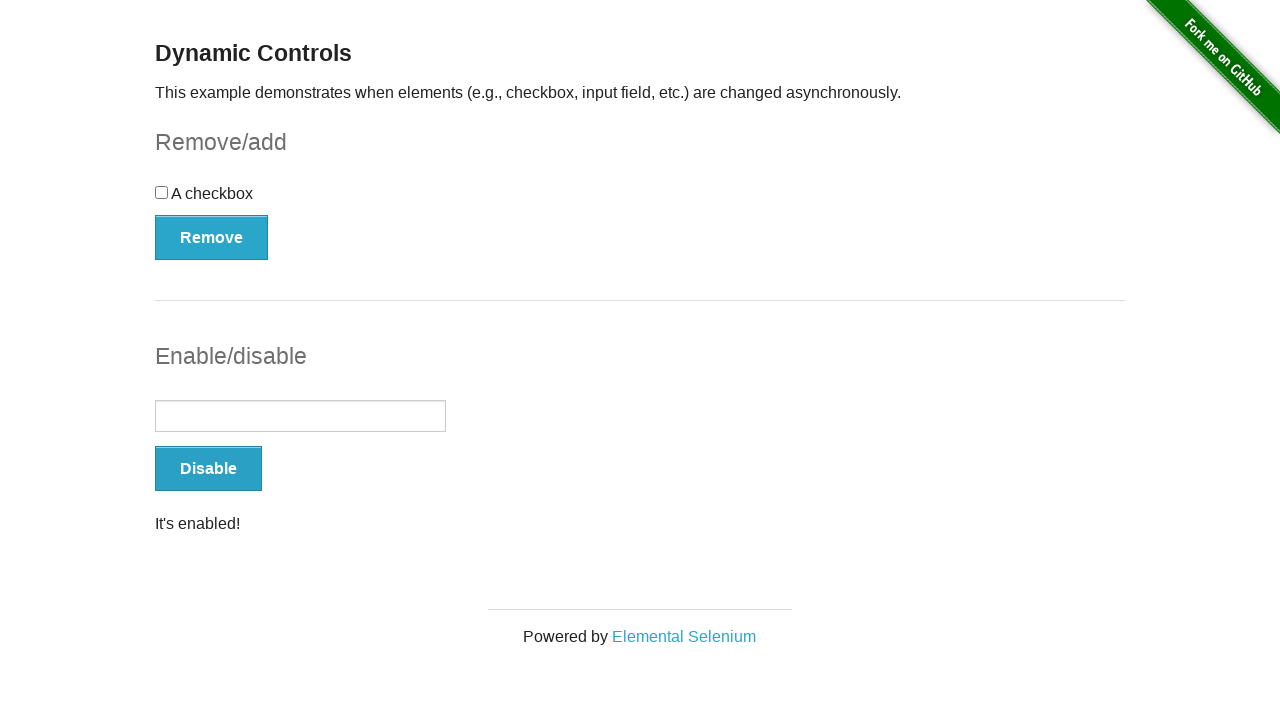

Located success message element
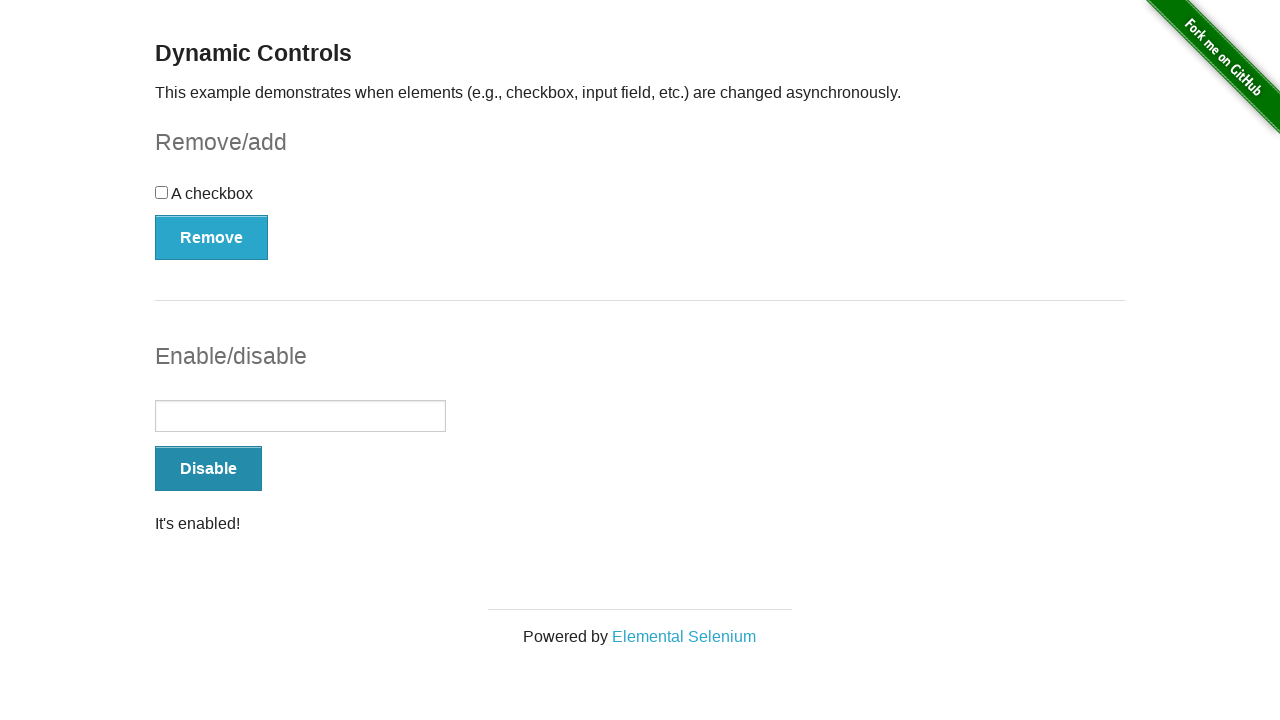

Verified success message is visible
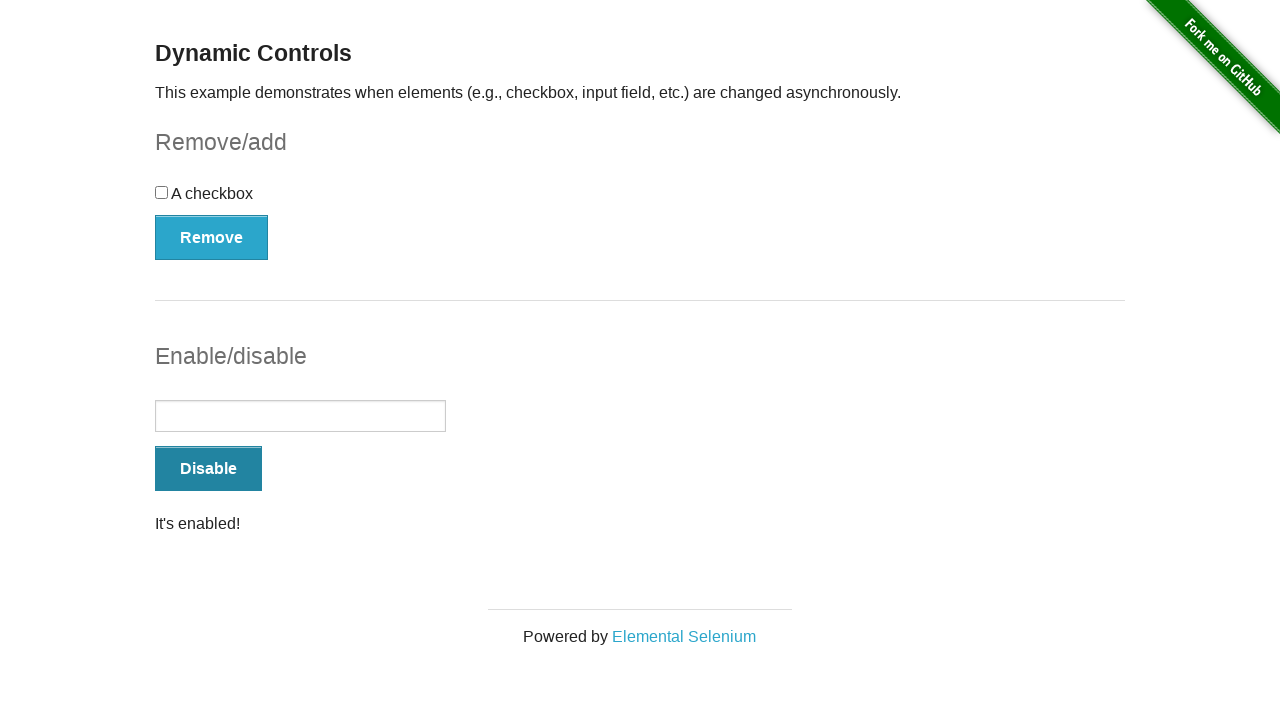

Verified textbox is now enabled
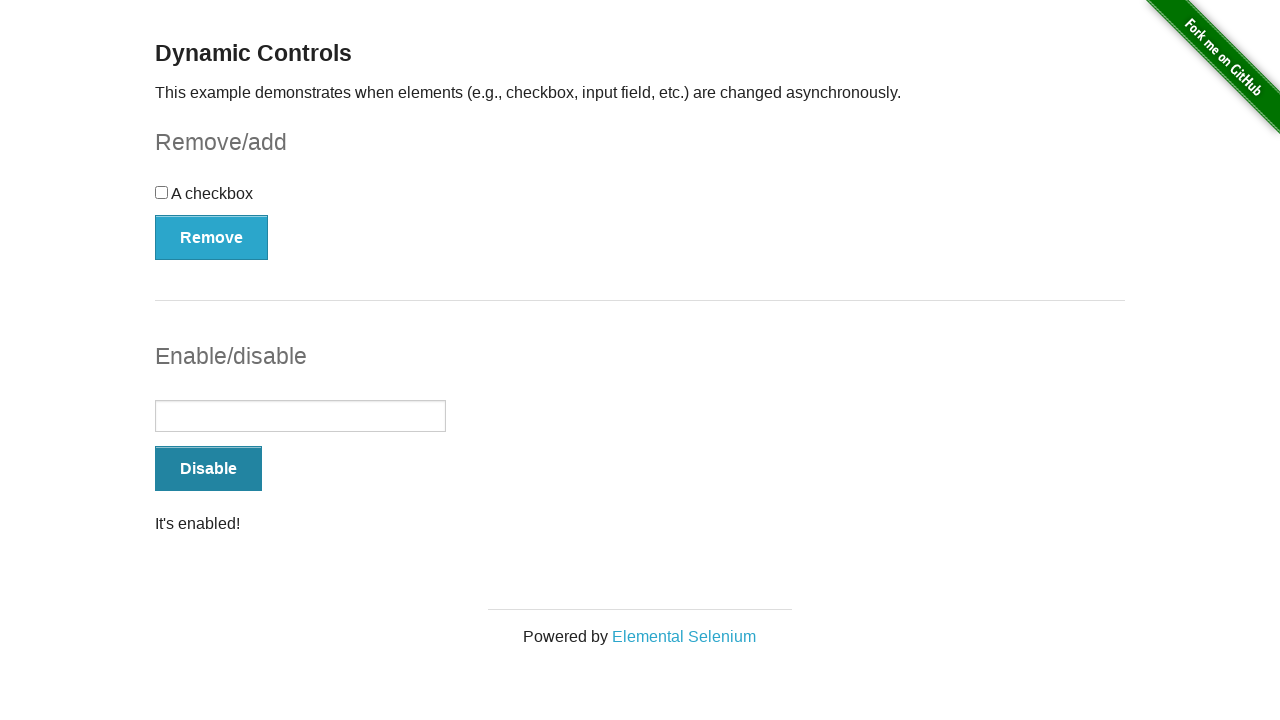

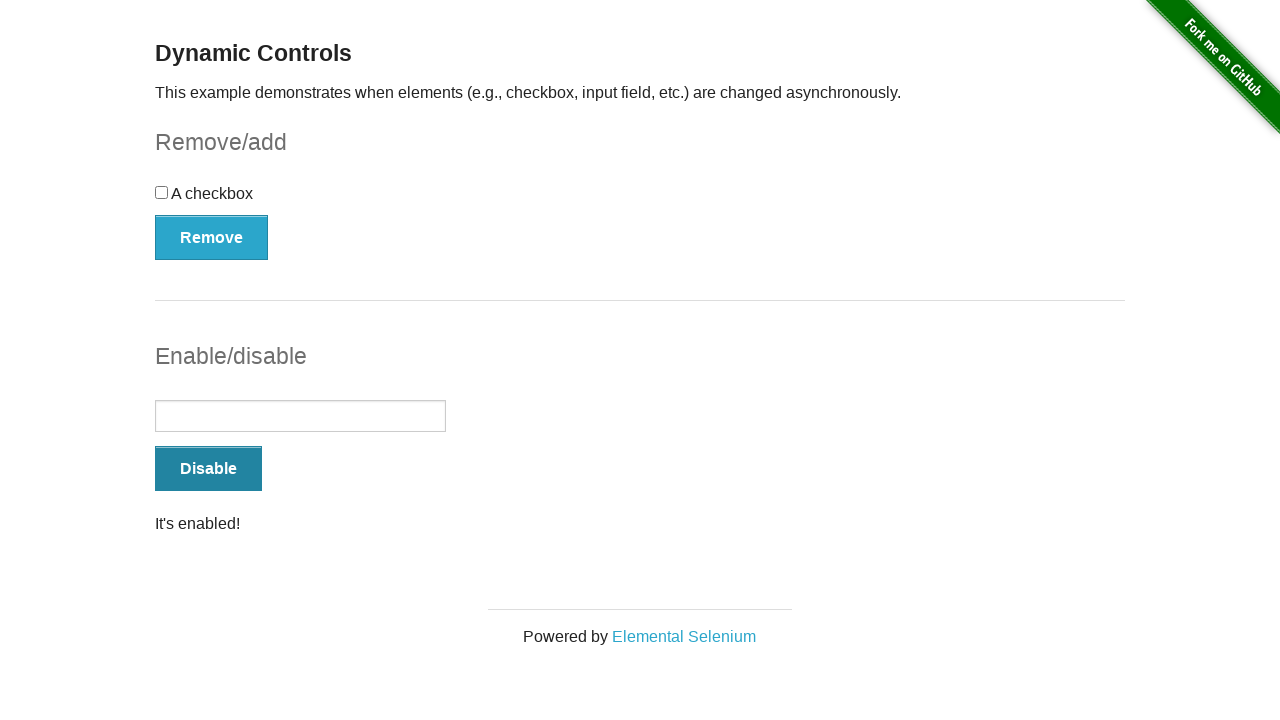